Tests user experience by navigating to various pages (create, signin, dashboard, profile) and verifying navigation bar presence

Starting URL: https://oil-painting-app.vercel.app

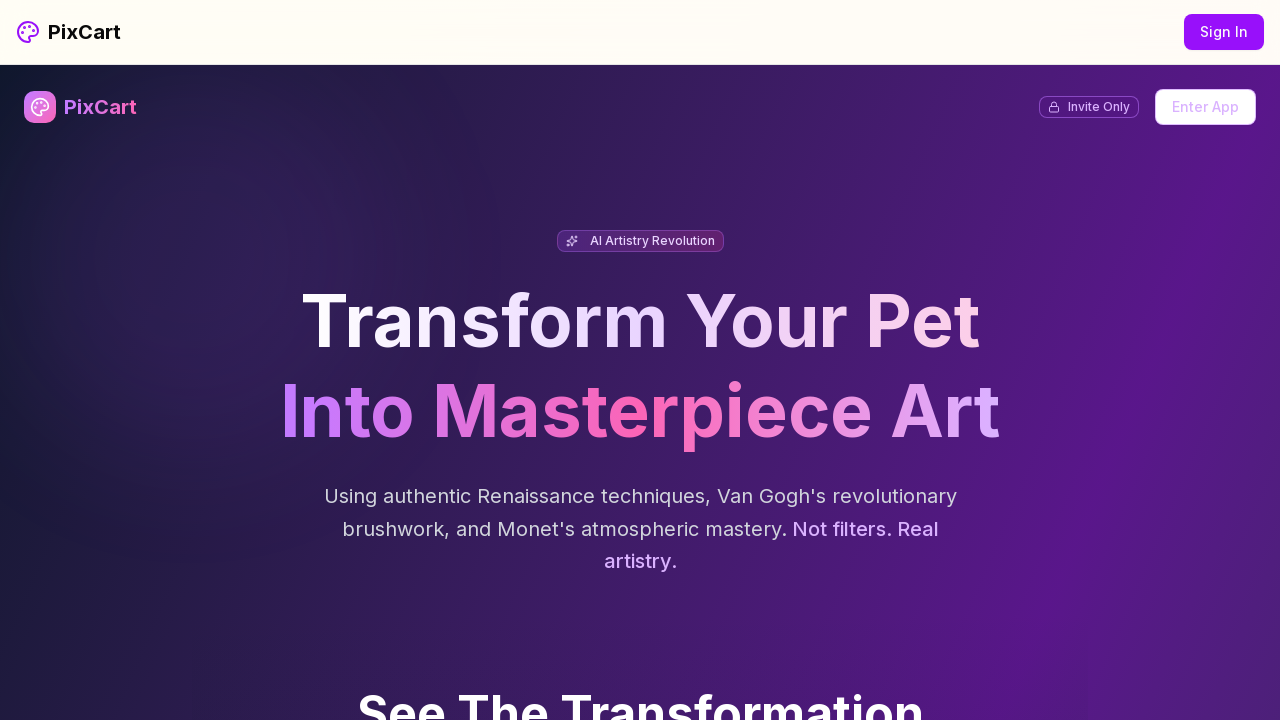

Initial page load completed with networkidle state
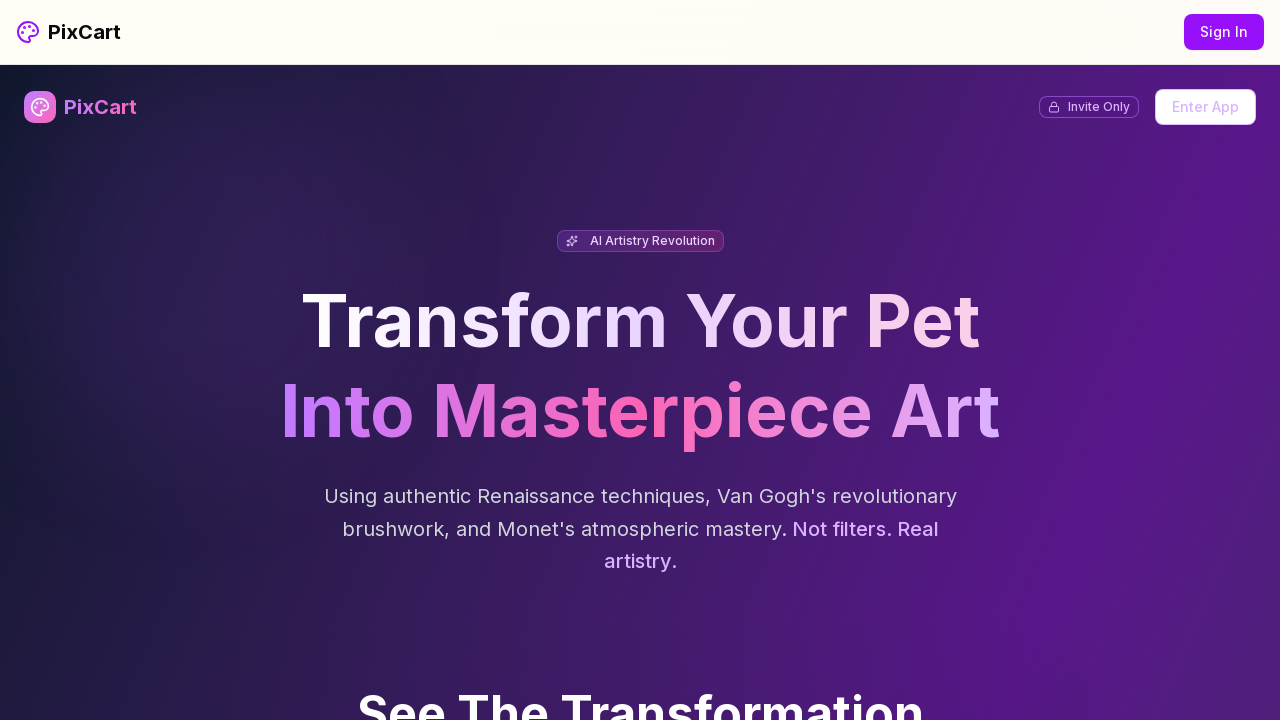

Navigated to Create page
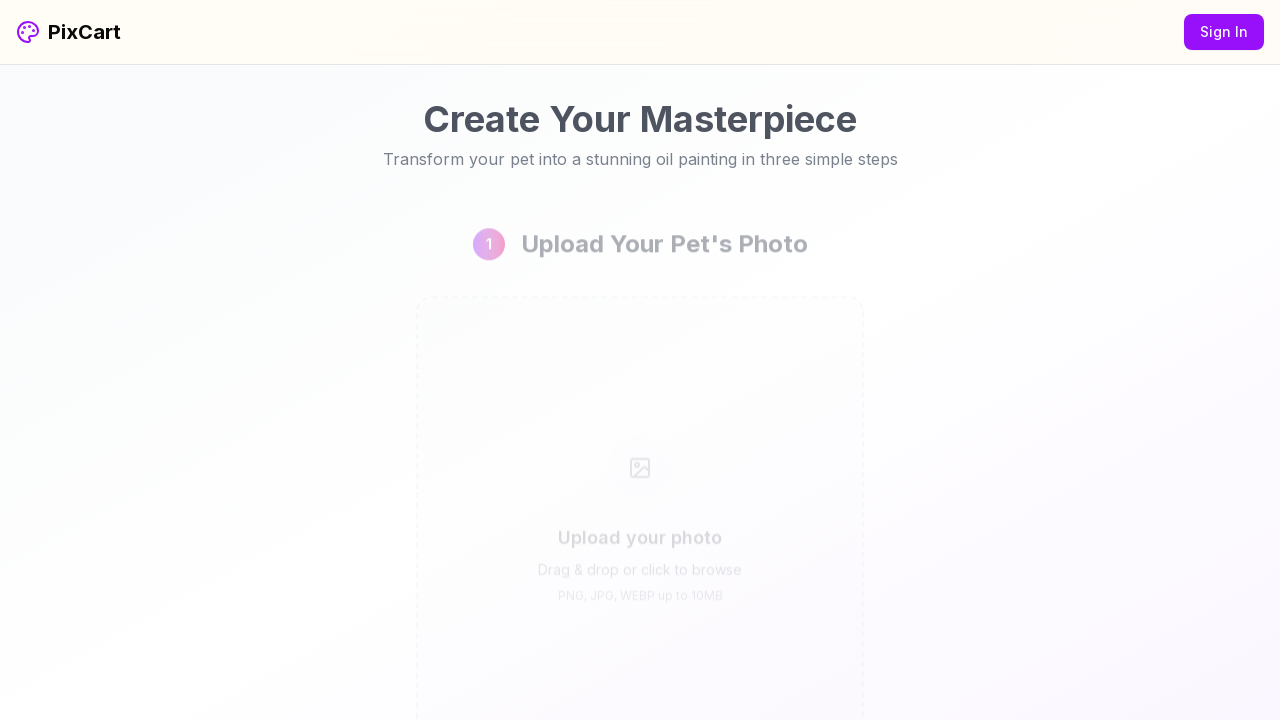

Create page loaded with networkidle state
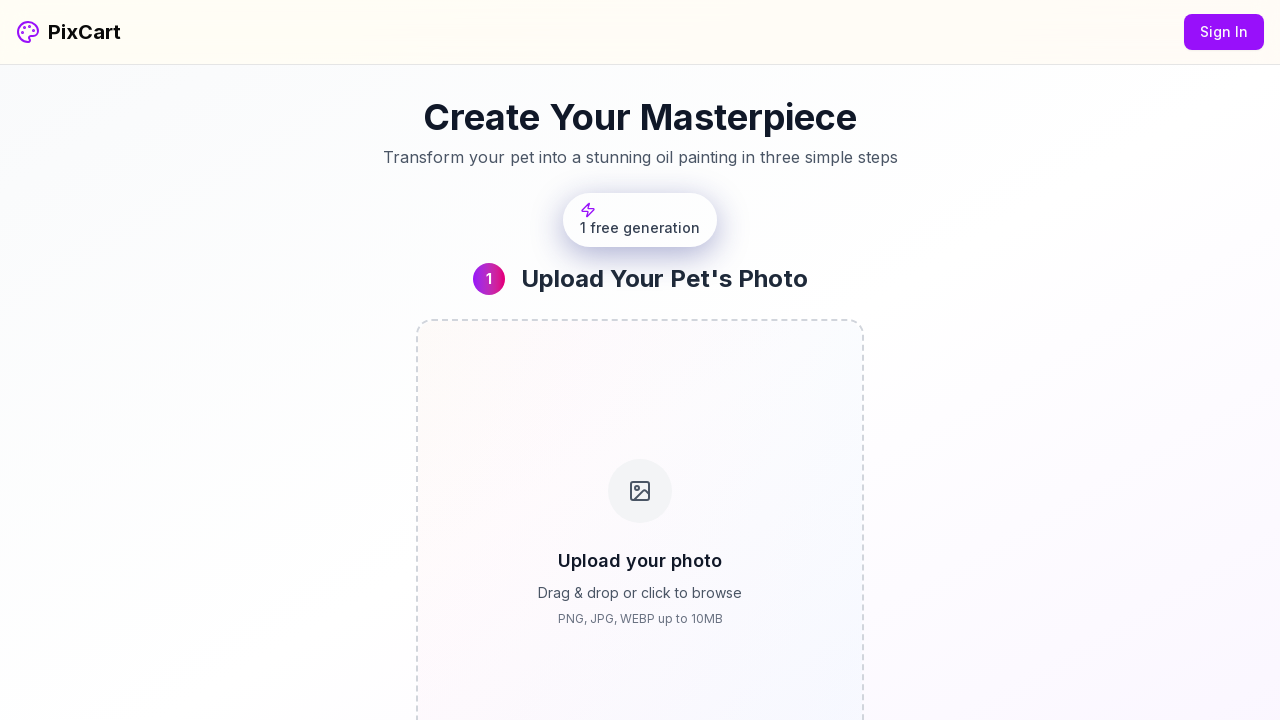

Navigated to Sign In page
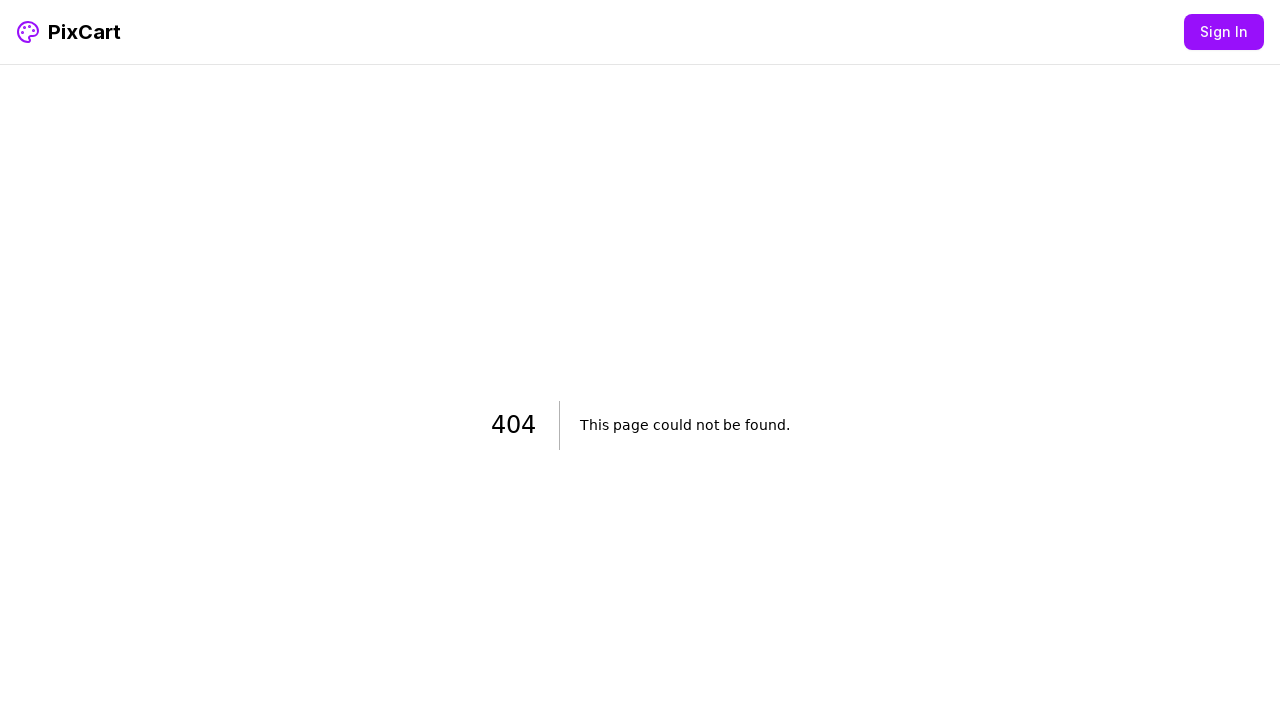

Sign In page loaded with networkidle state
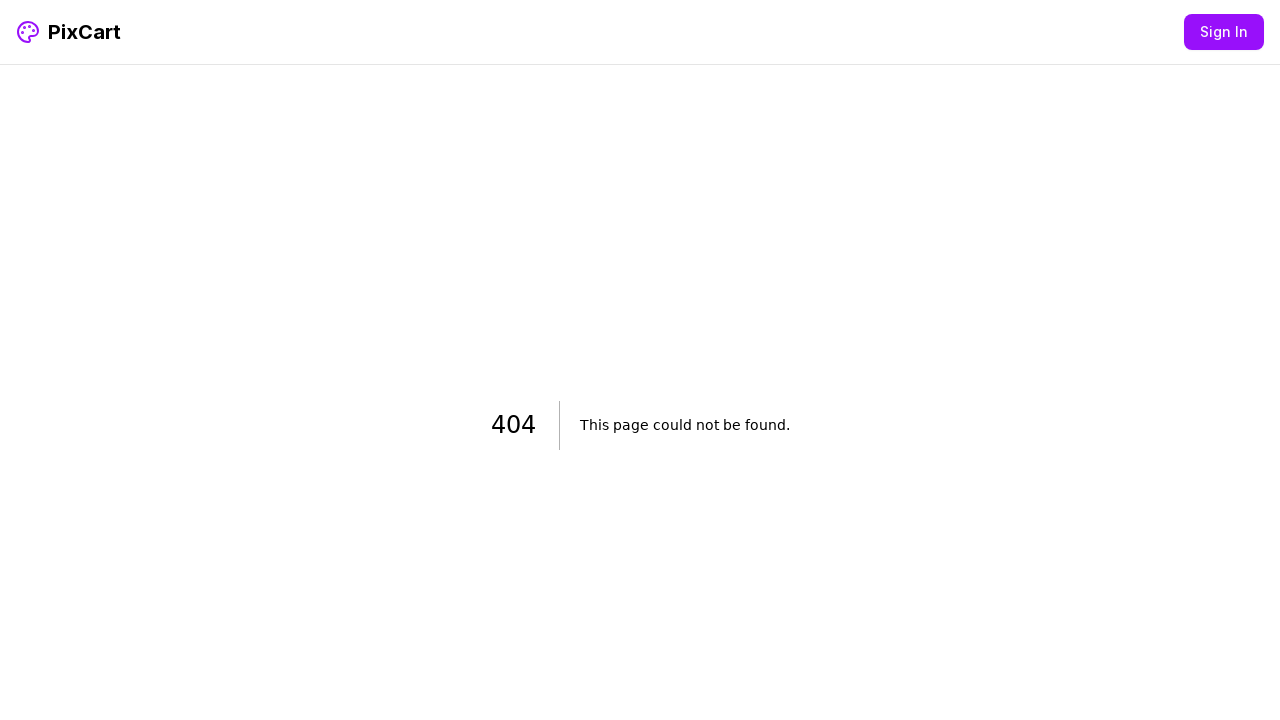

Navigated to Dashboard page
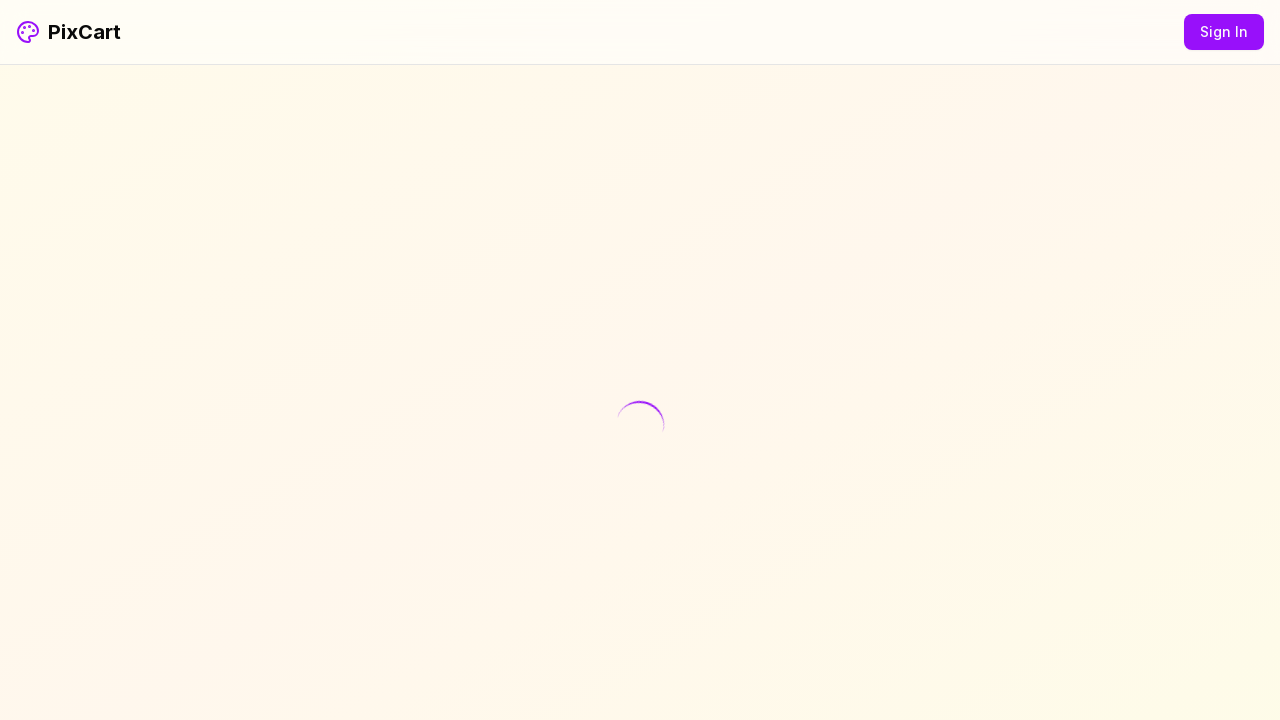

Dashboard page loaded with networkidle state
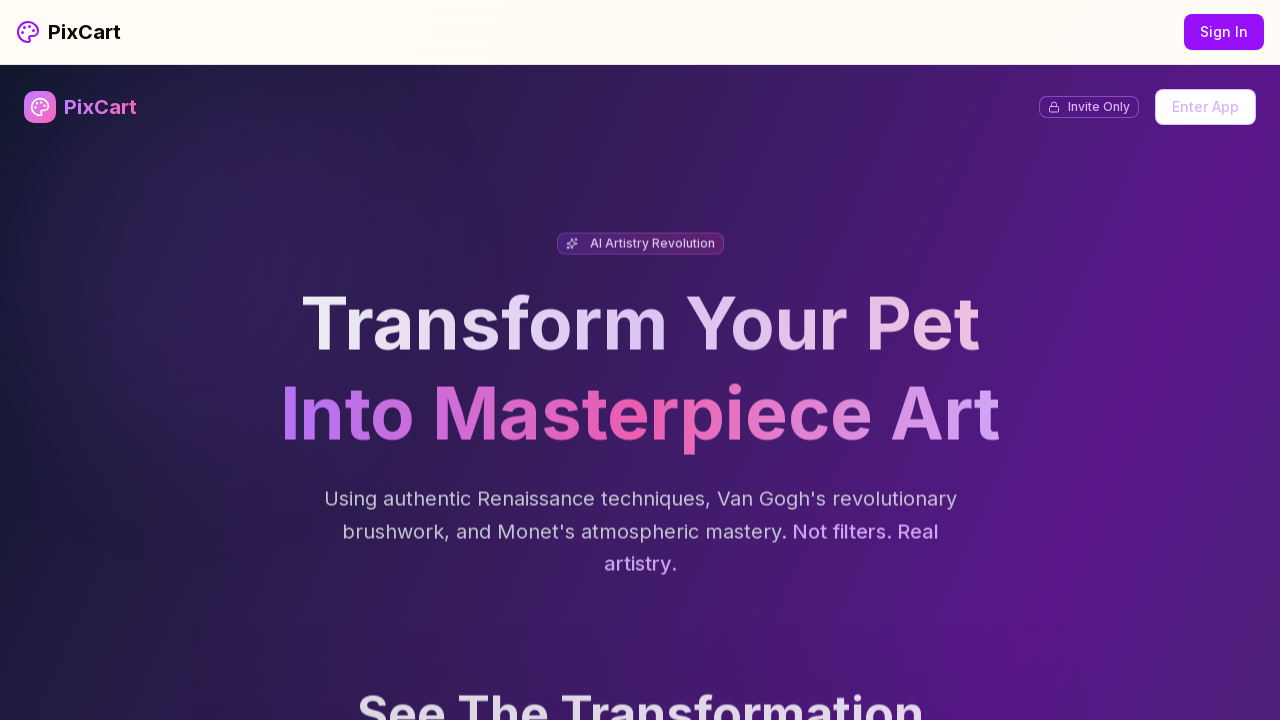

Navigated to Profile page
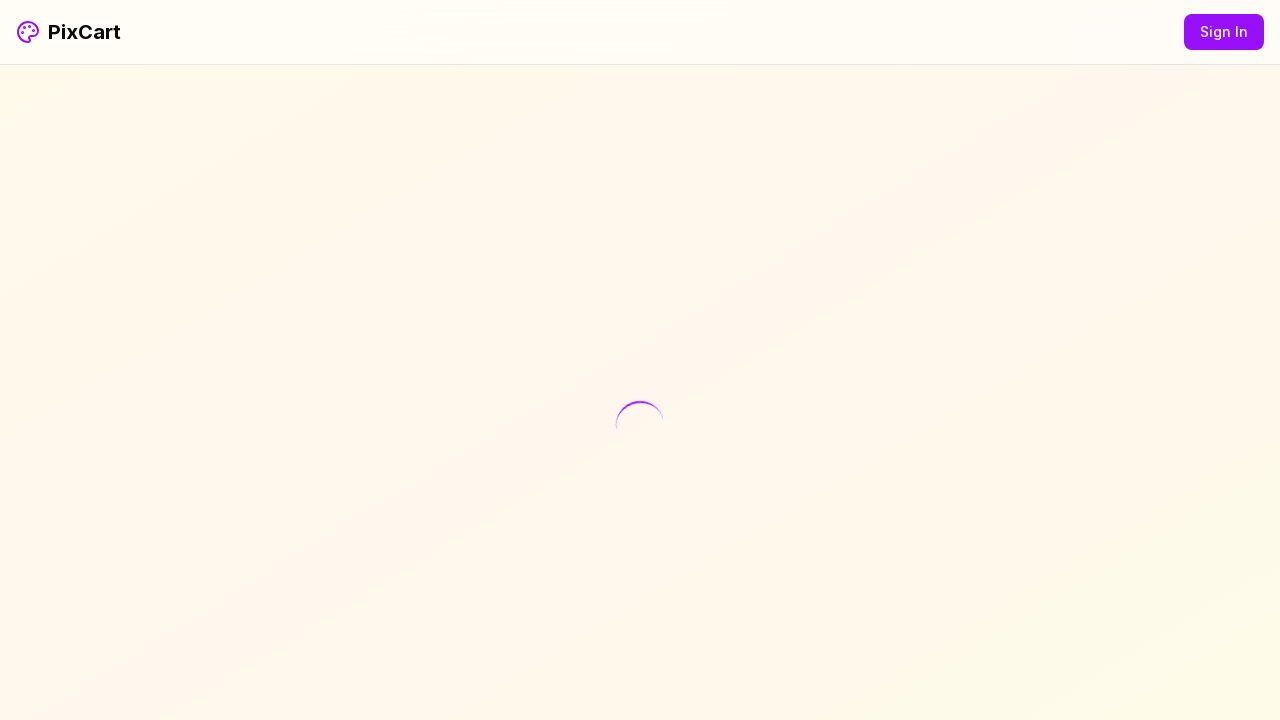

Profile page loaded with networkidle state
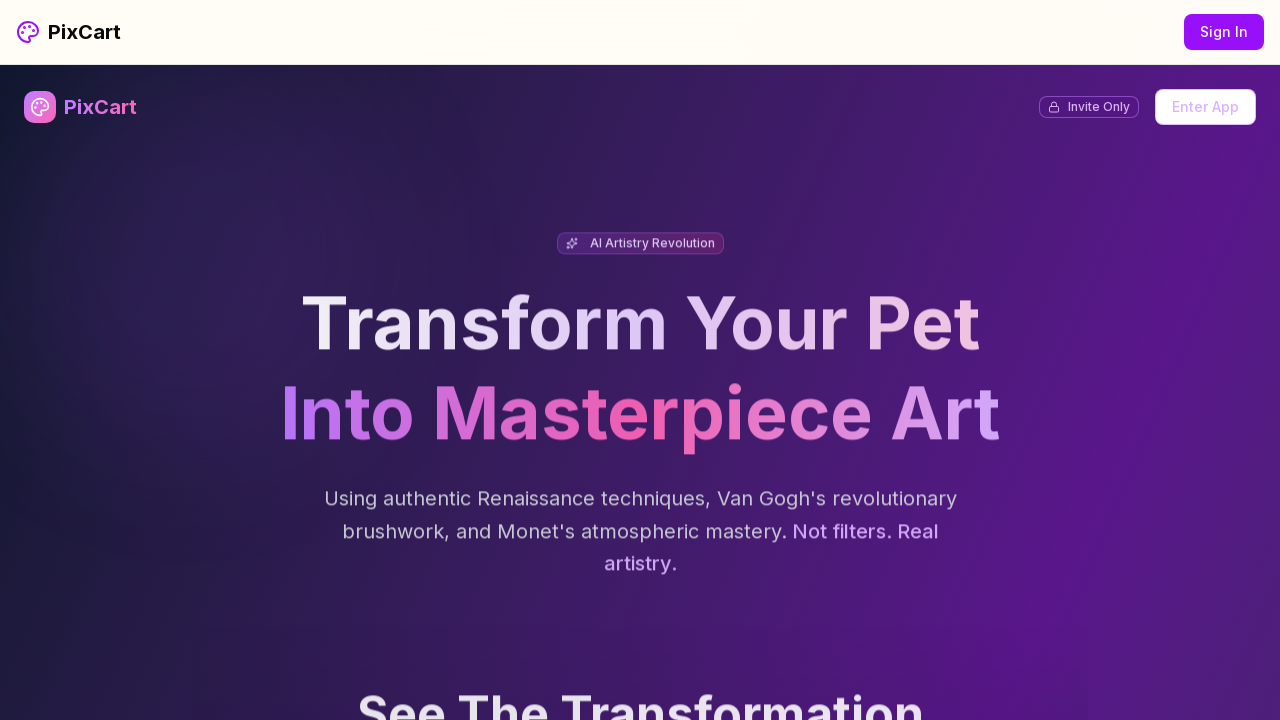

Navigated back to home page
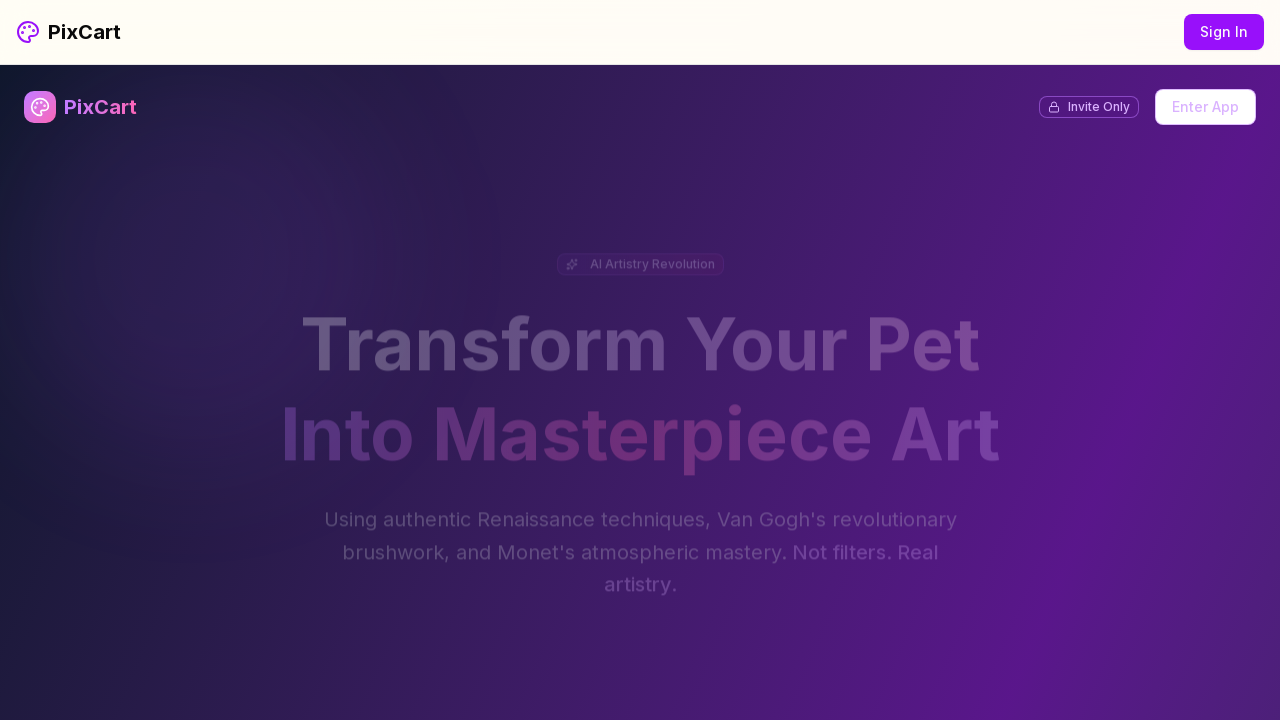

Home page loaded with networkidle state
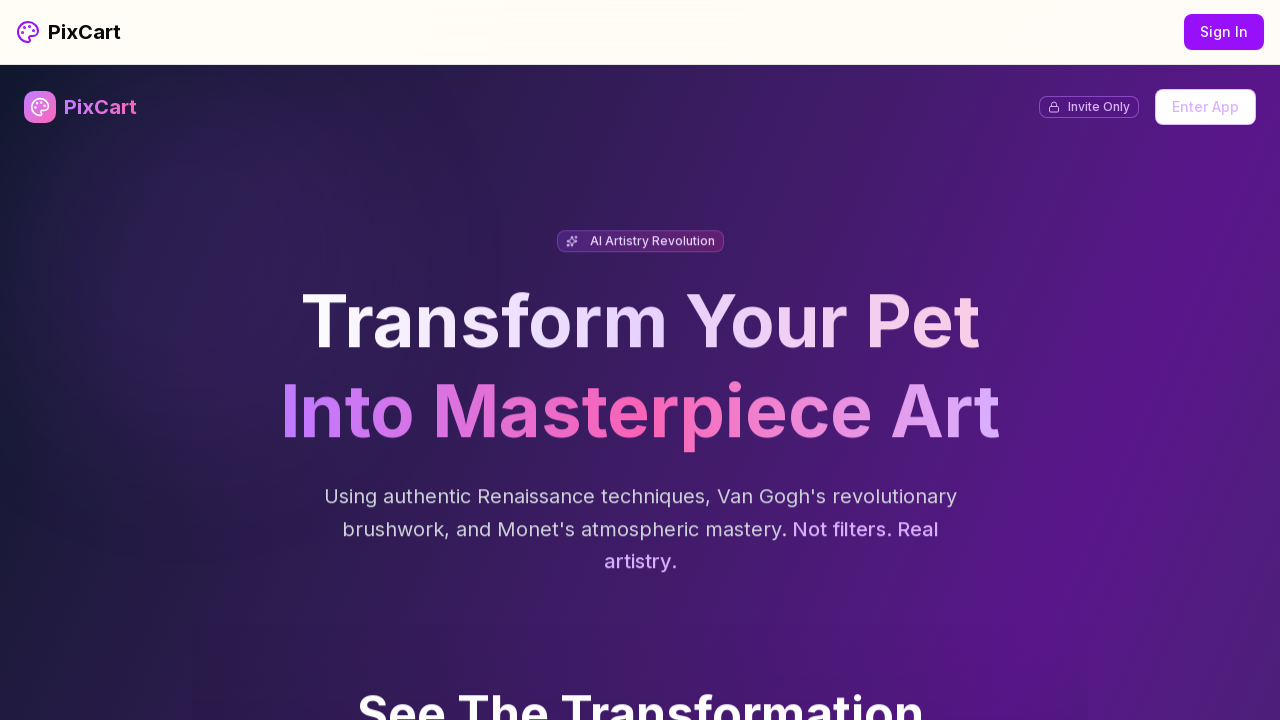

Navigation bar element found and verified on home page
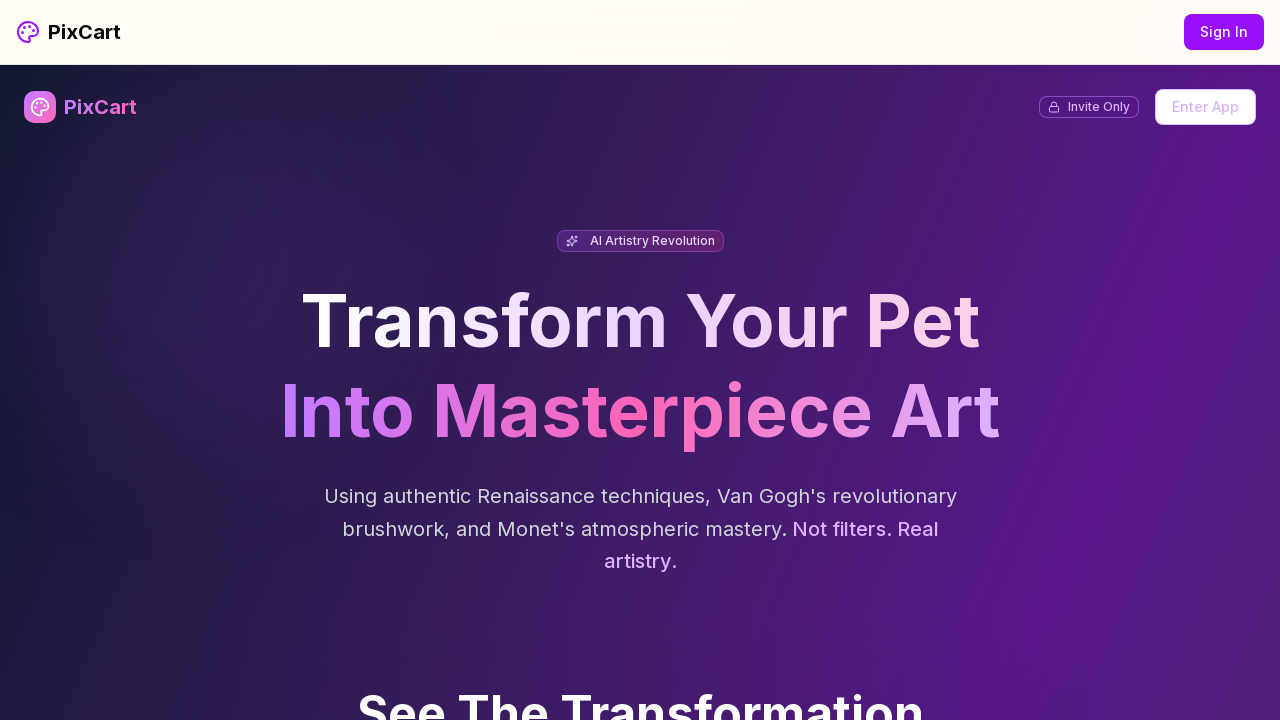

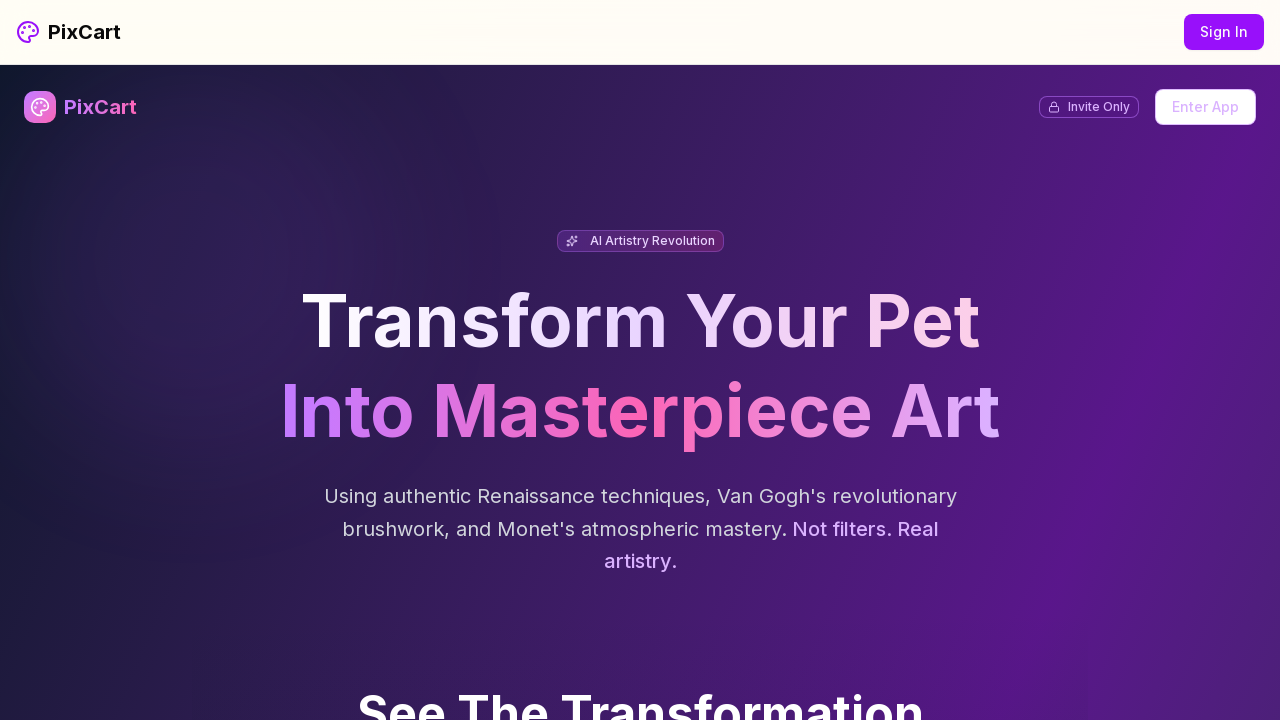